Navigates to a book selling website's new books page and performs a right-click action

Starting URL: https://www.booksbykilo.in/new-books

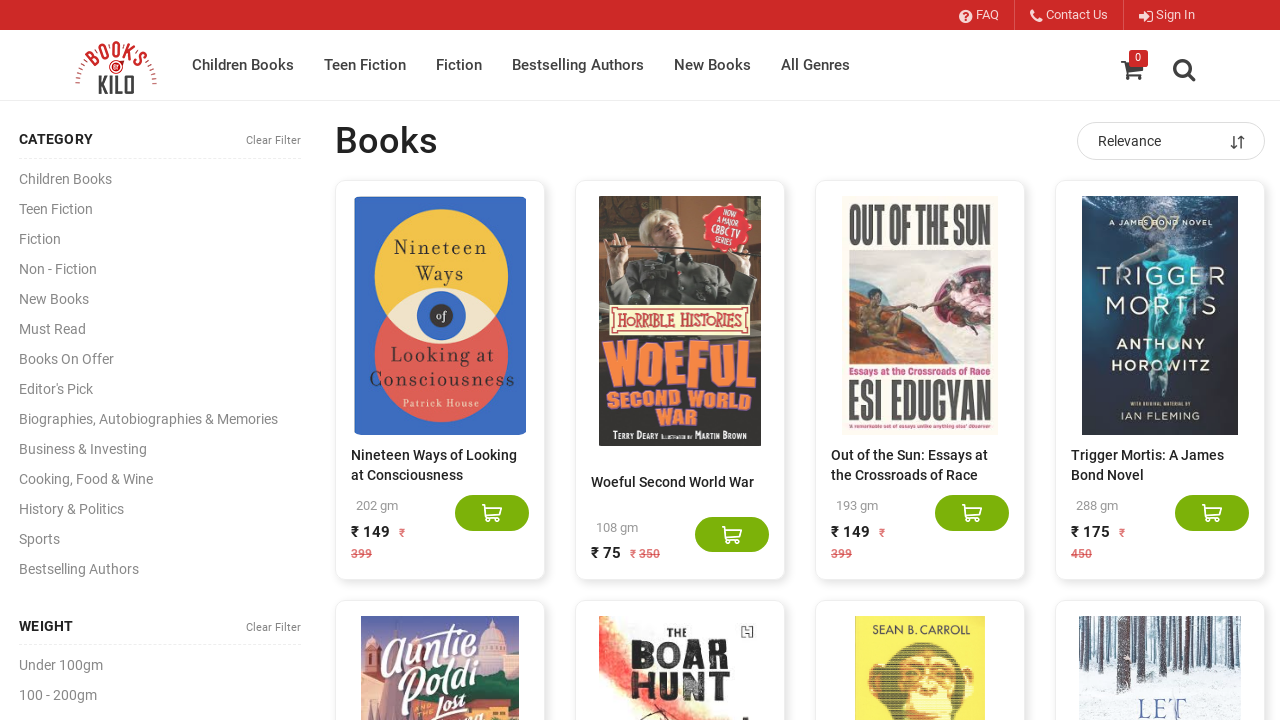

Navigated to Books by Kilo new books page
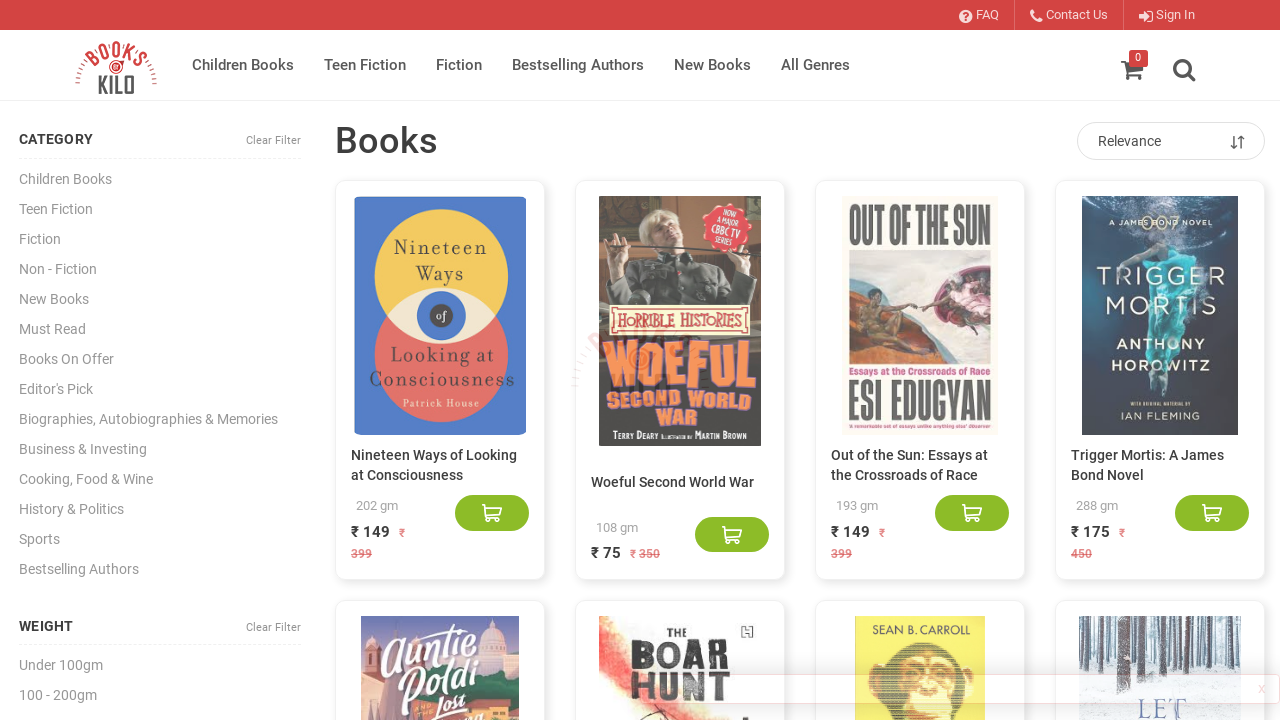

Performed right-click action on page body at (640, 61) on body
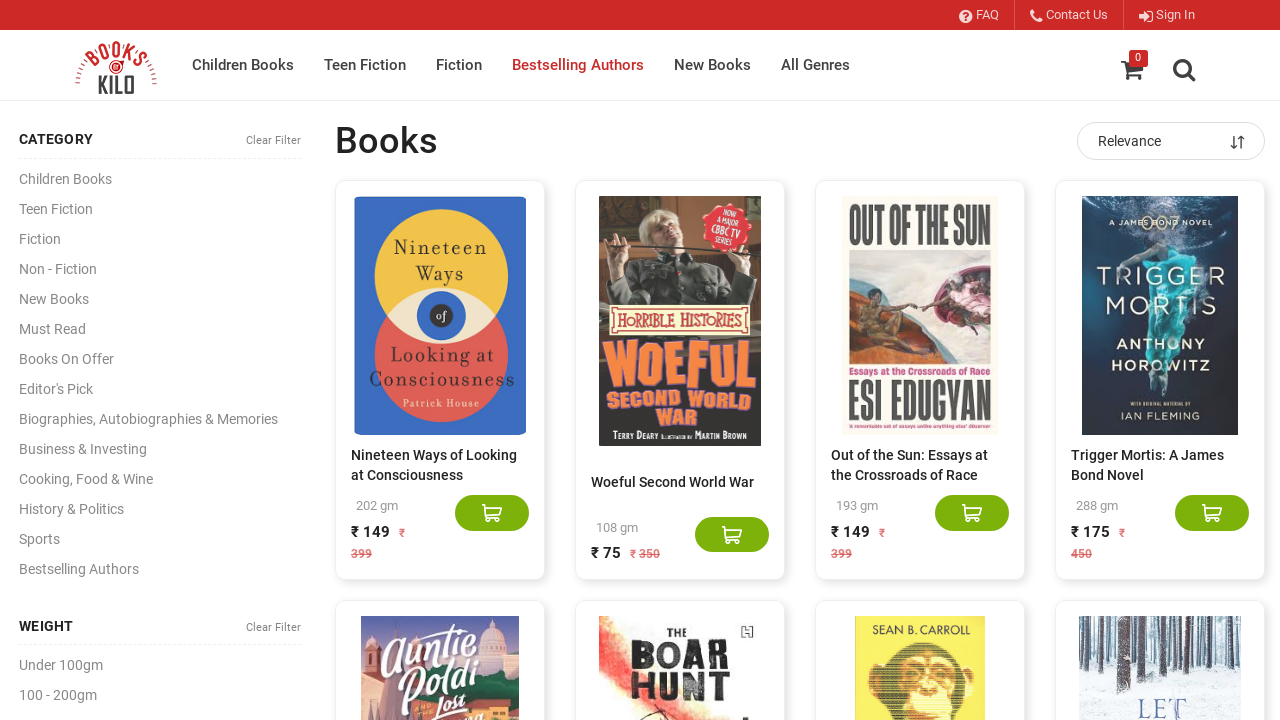

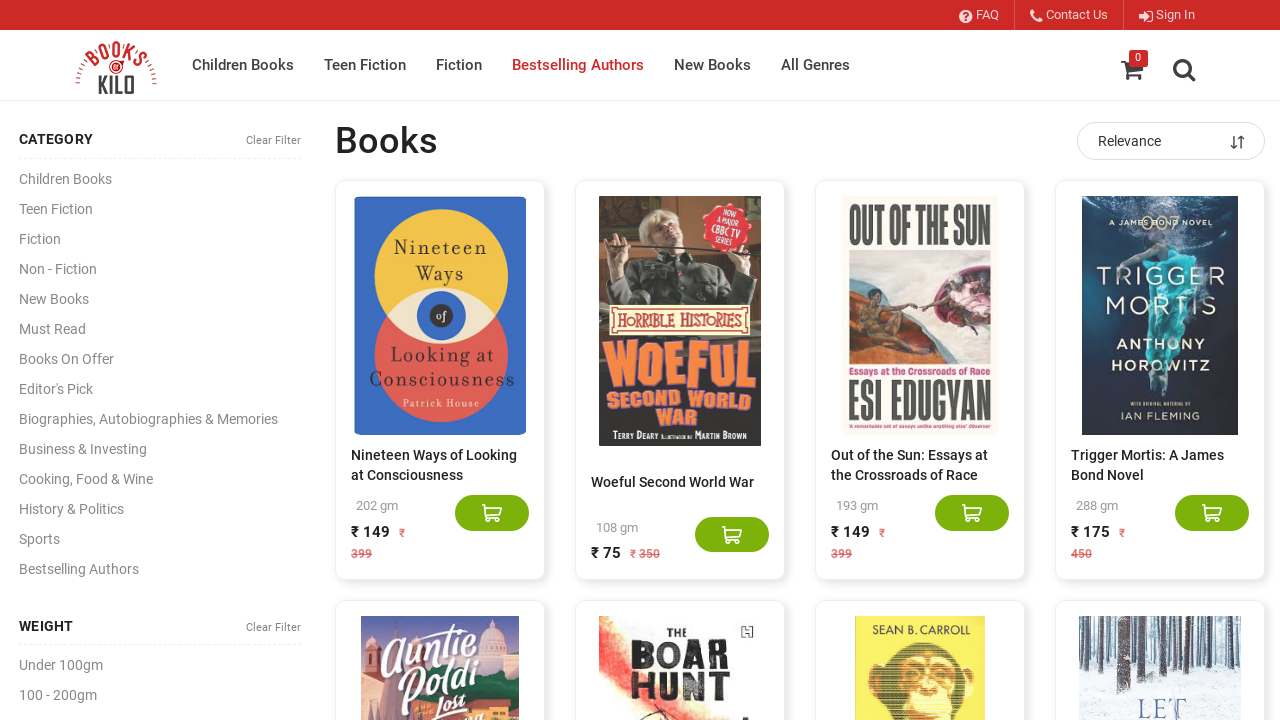